Tests waiting for a button to become enabled by checking the 'Enabled' checkbox, applying a 10-second delay, waiting for the button to be visible, and then clicking it.

Starting URL: http://uitestingplayground.com/autowait

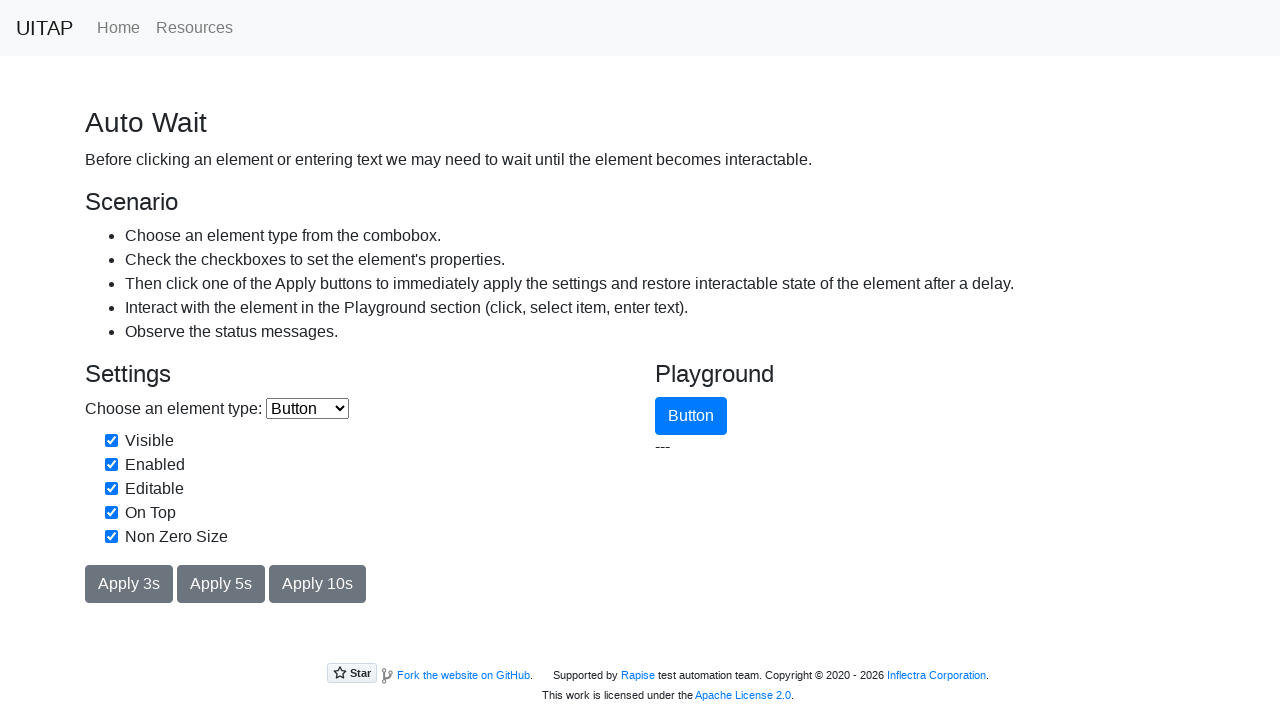

Checked the 'Enabled' checkbox on internal:role=checkbox[name="Enabled"i]
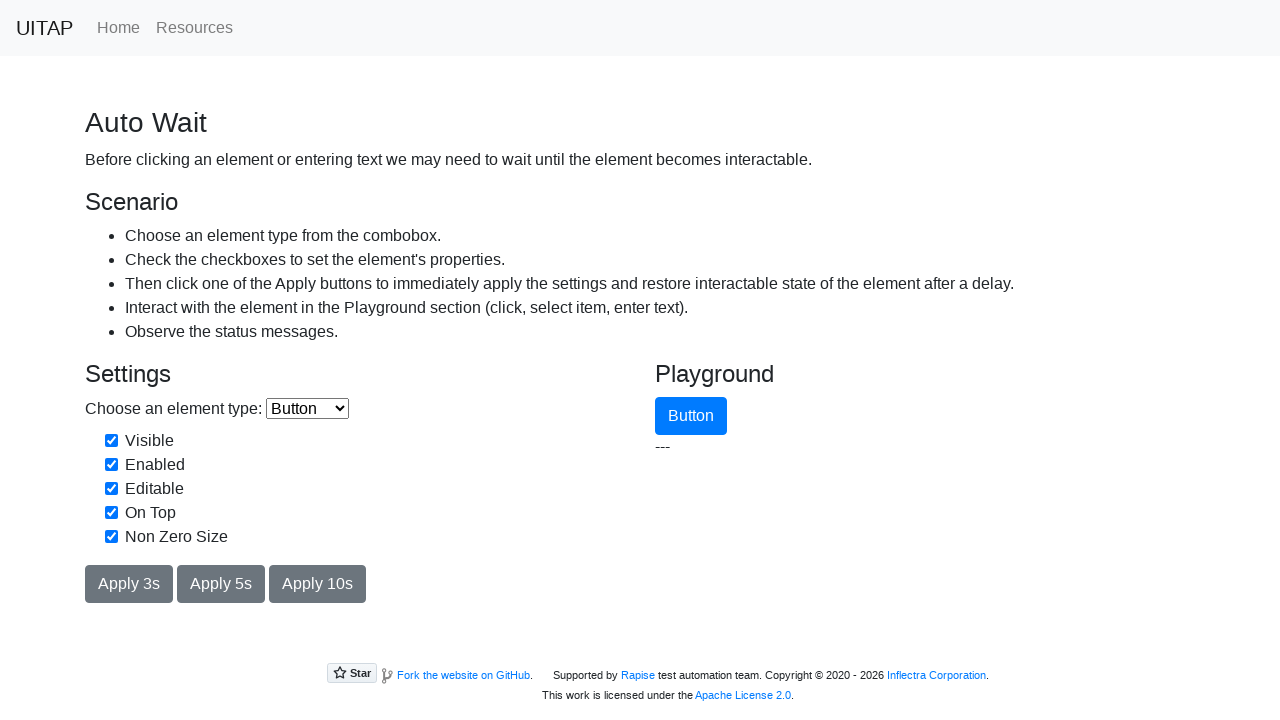

Clicked 'Apply 10s' button to start 10-second delay at (318, 584) on internal:role=button[name="Apply 10s"i]
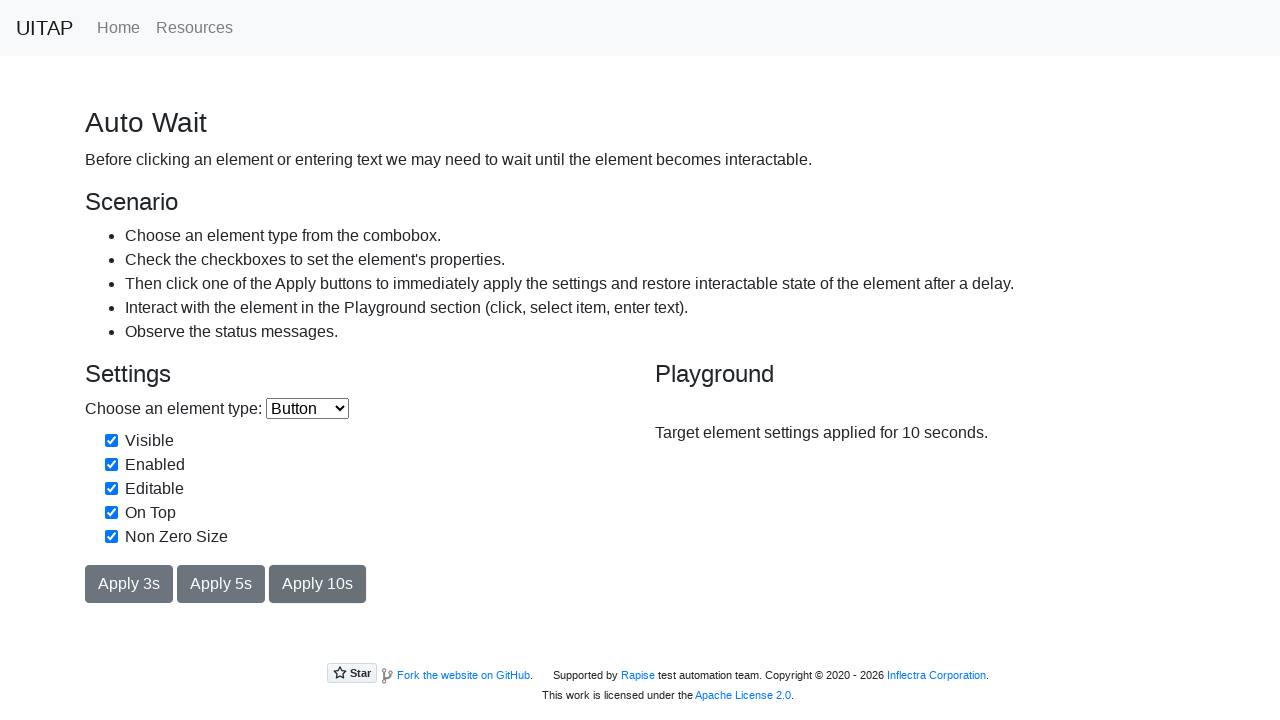

Waited for target button to become visible after 10-second delay
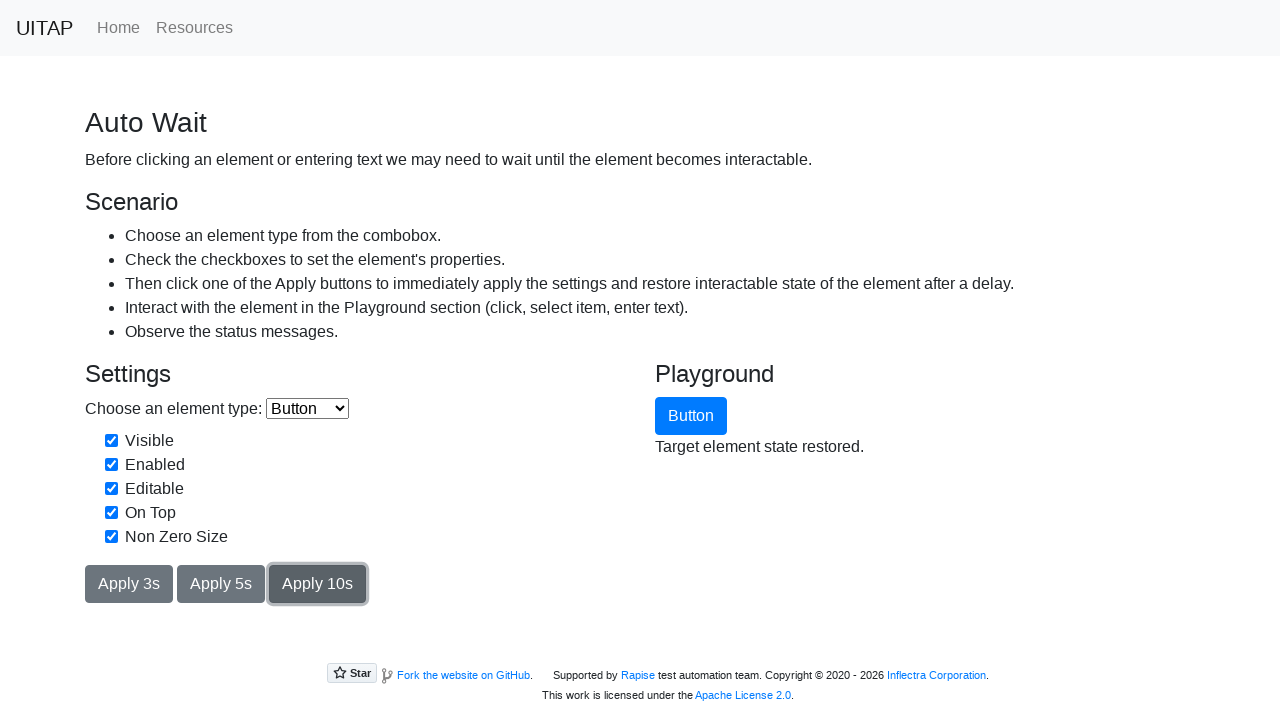

Clicked the enabled target button at (691, 416) on internal:role=button[name="Button"i]
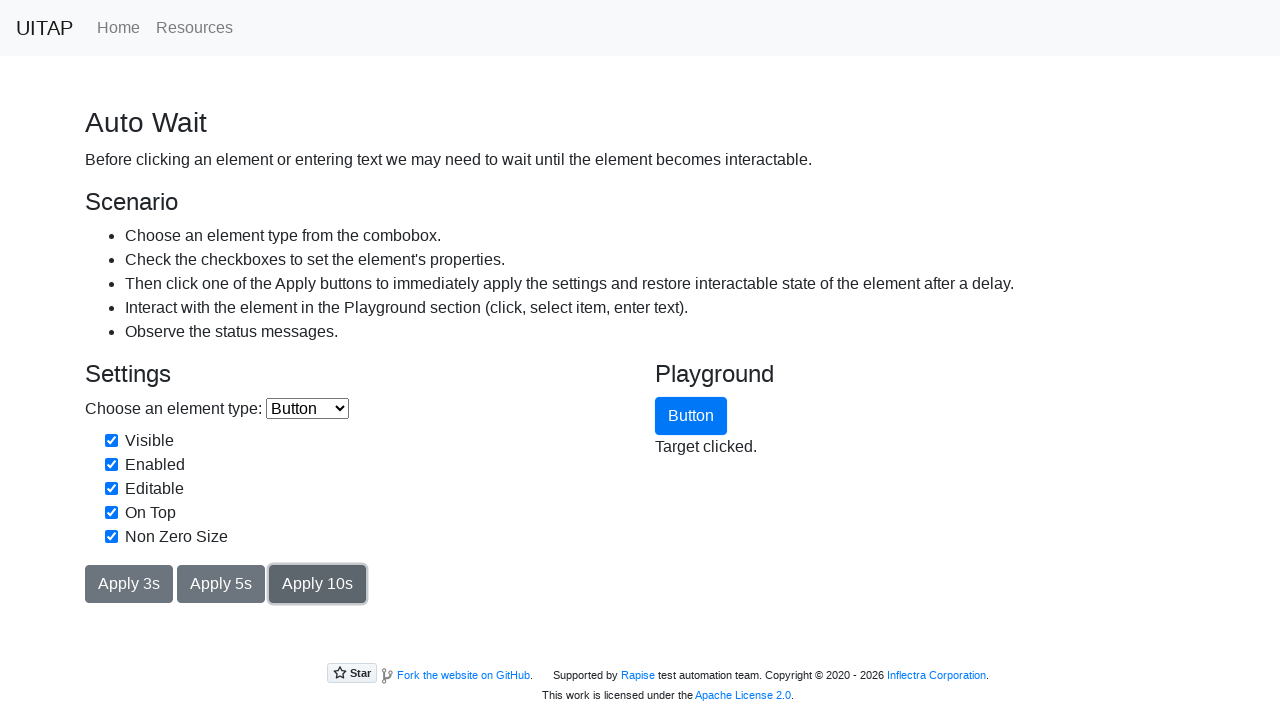

Verified 'Target clicked' message appeared confirming button click was registered
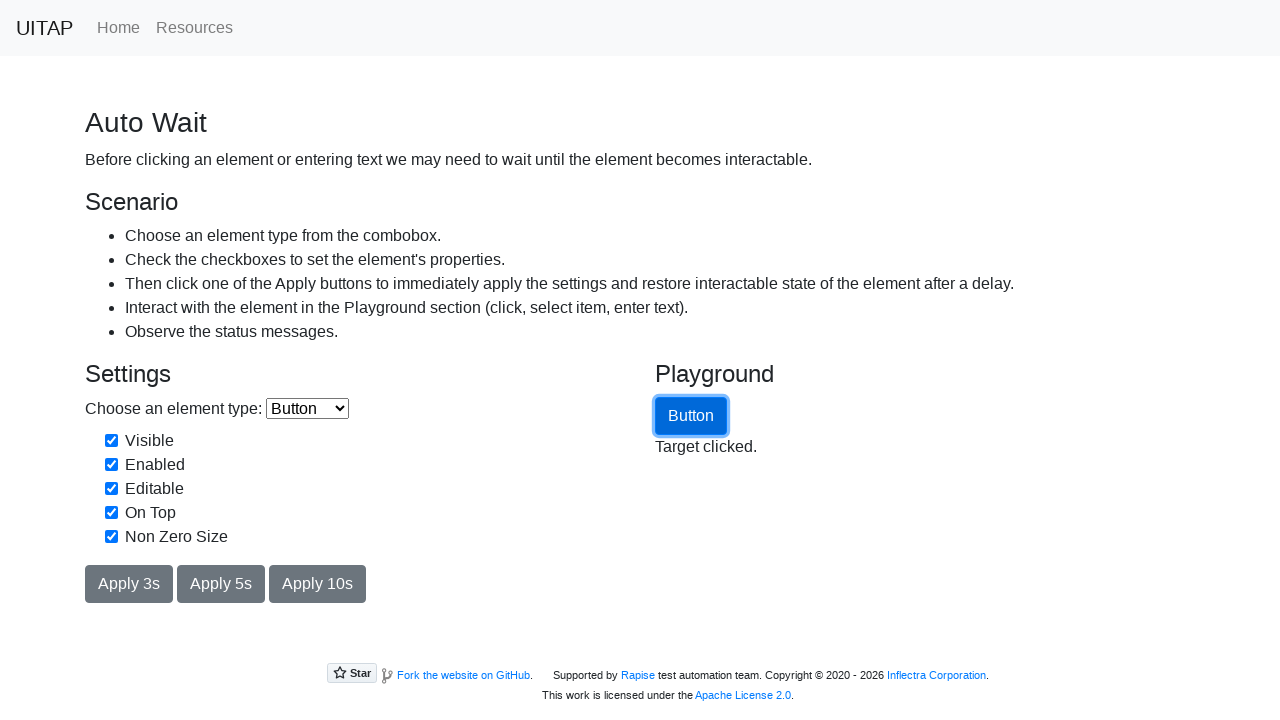

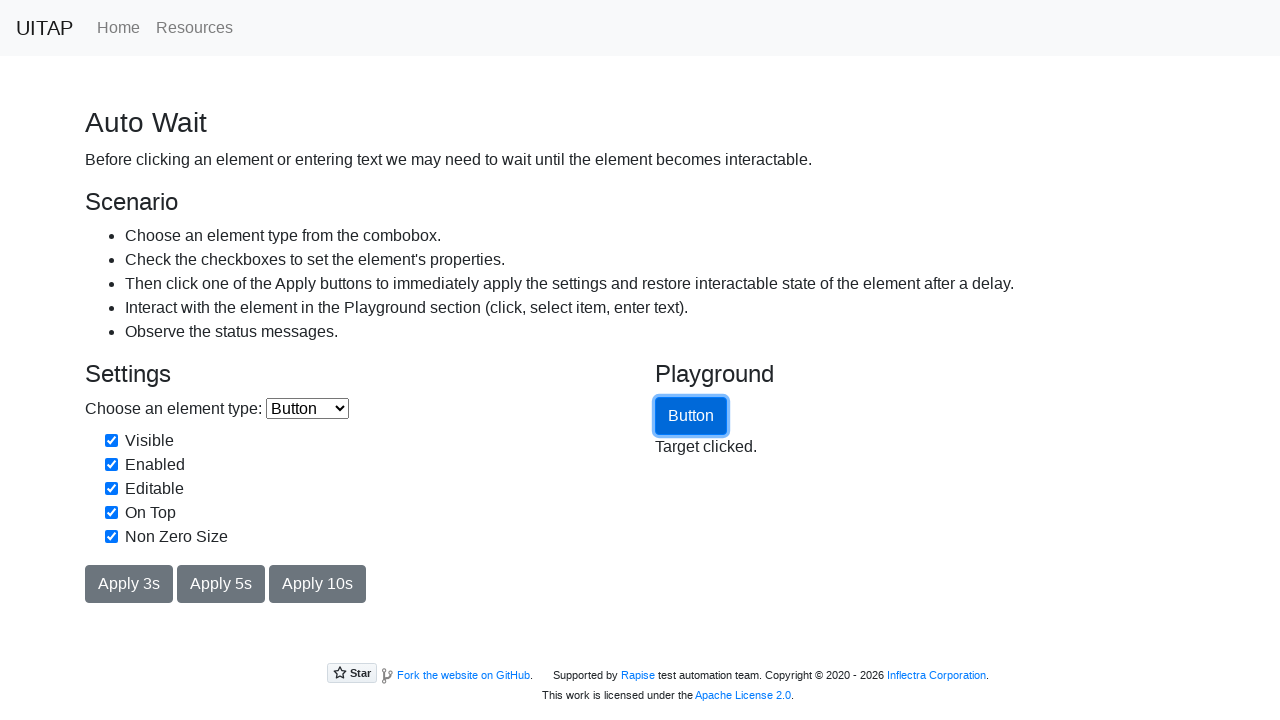